Tests iframe interaction by clicking on the iFrame tab and filling a search field within the iframe using frame URL selector

Starting URL: https://www.globalsqa.com/demo-site/frames-and-windows/

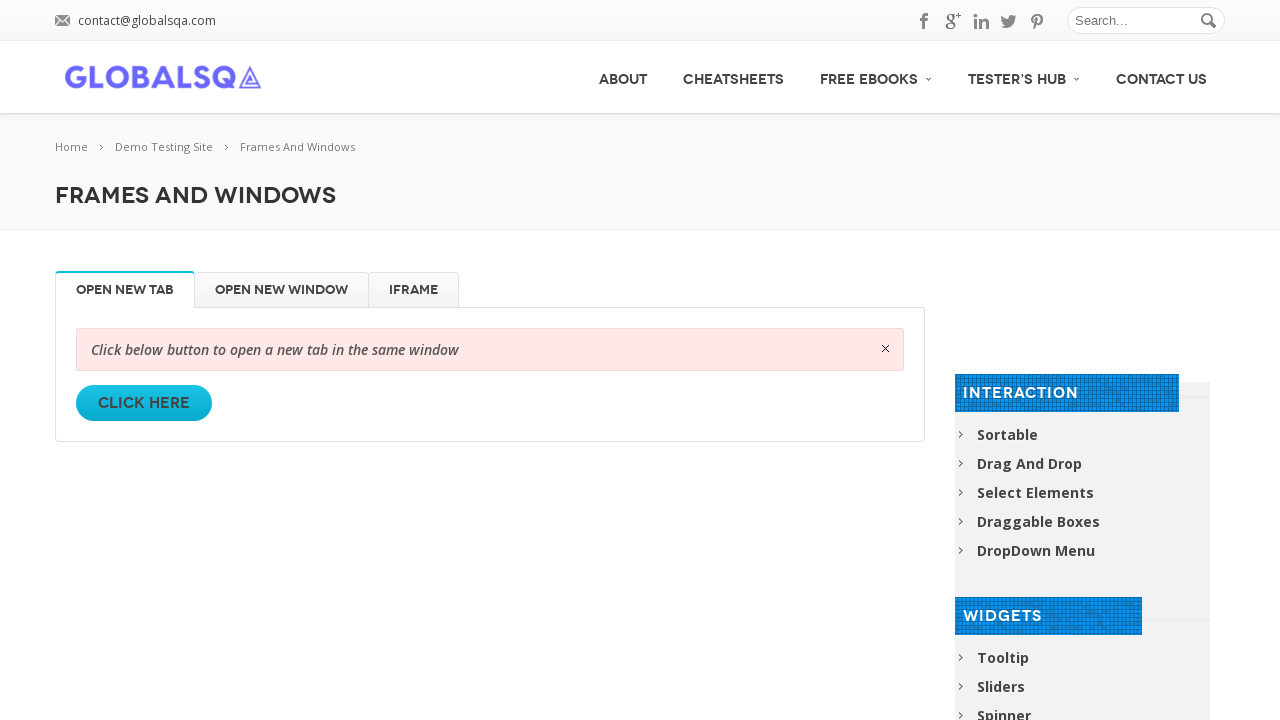

Clicked on the iFrame tab at (414, 290) on xpath=//li[@id='iFrame']
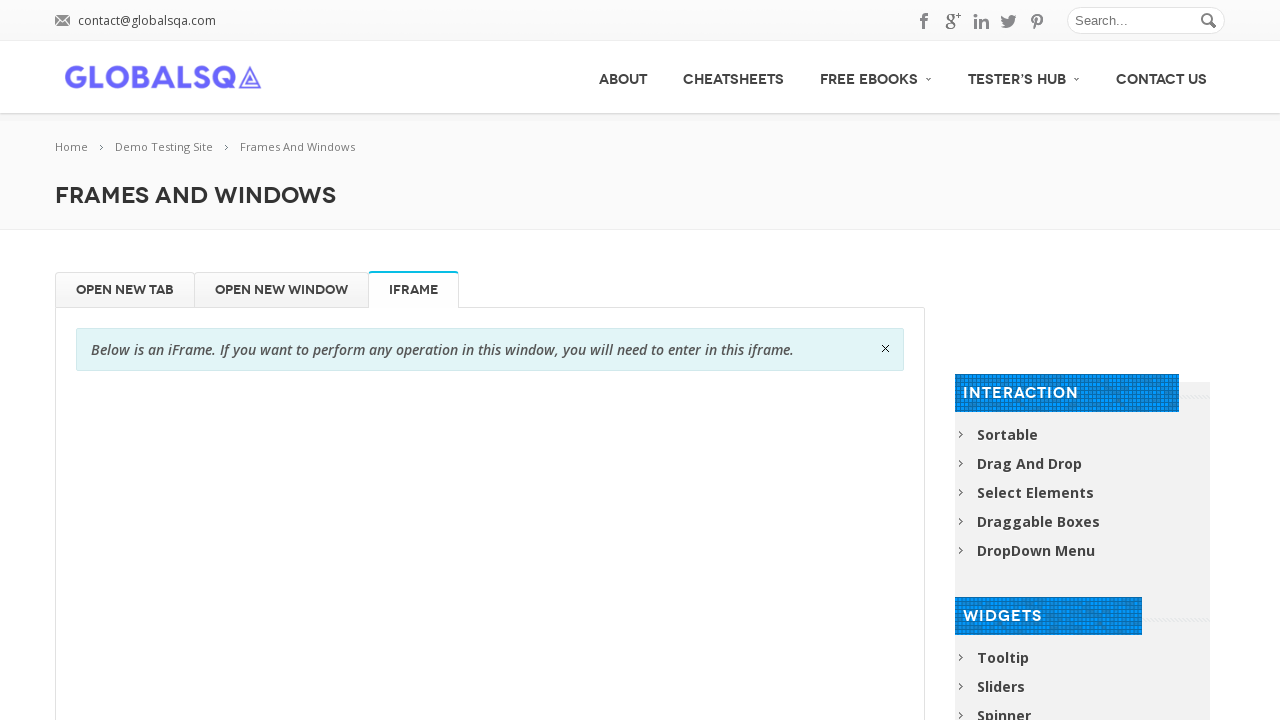

Waited 3 seconds for iframe to load
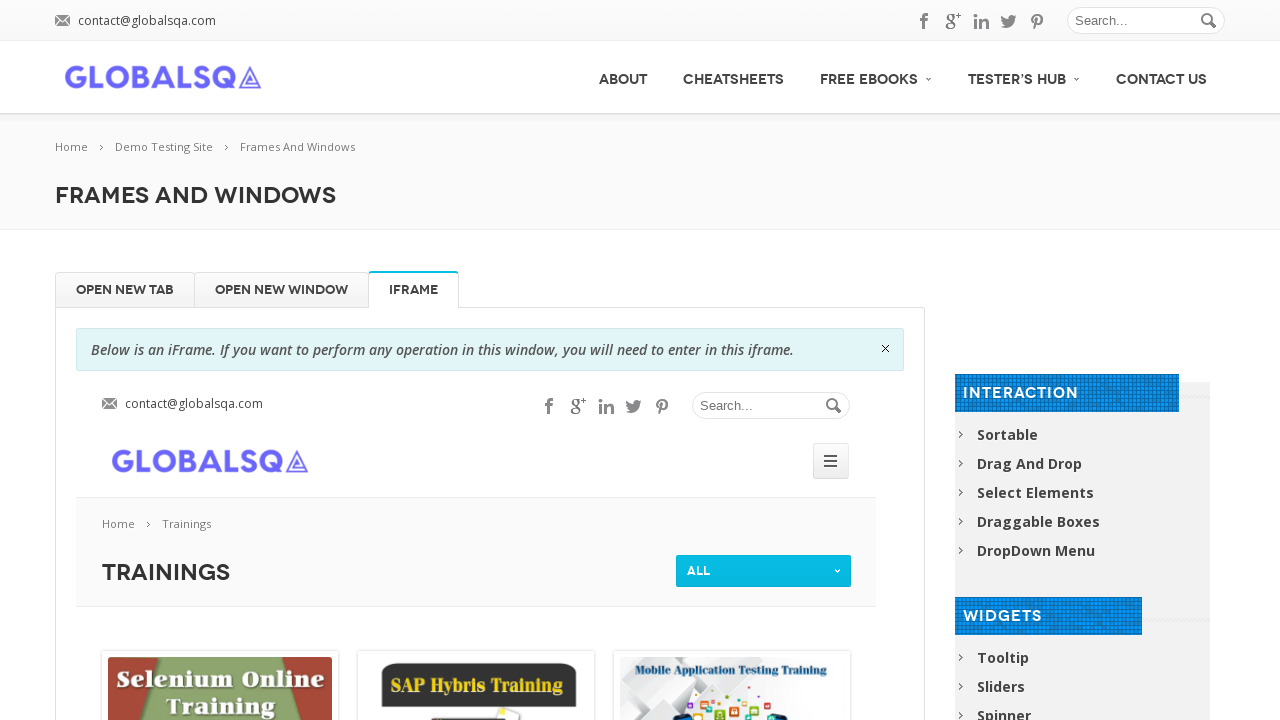

Located iframe by URL (https://www.globalsqa.com/trainings/)
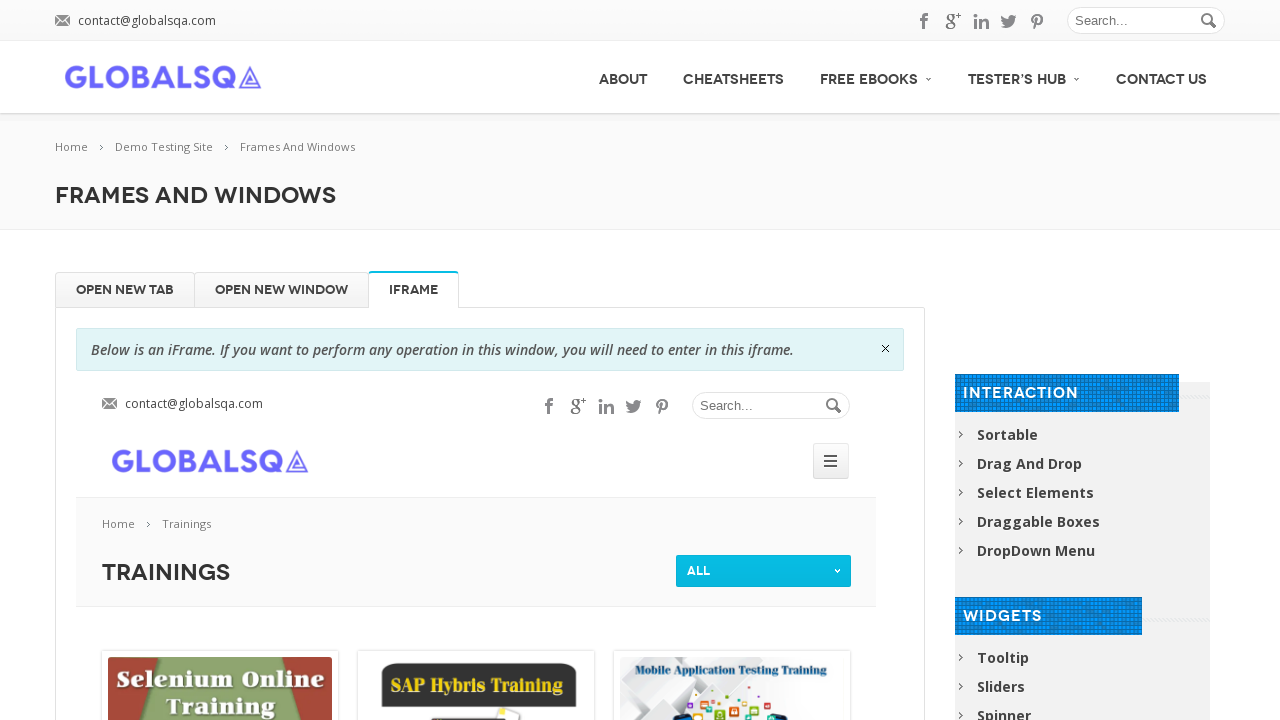

Filled search field within iframe with 'selenium' on xpath=//input[@placeholder='Search...']
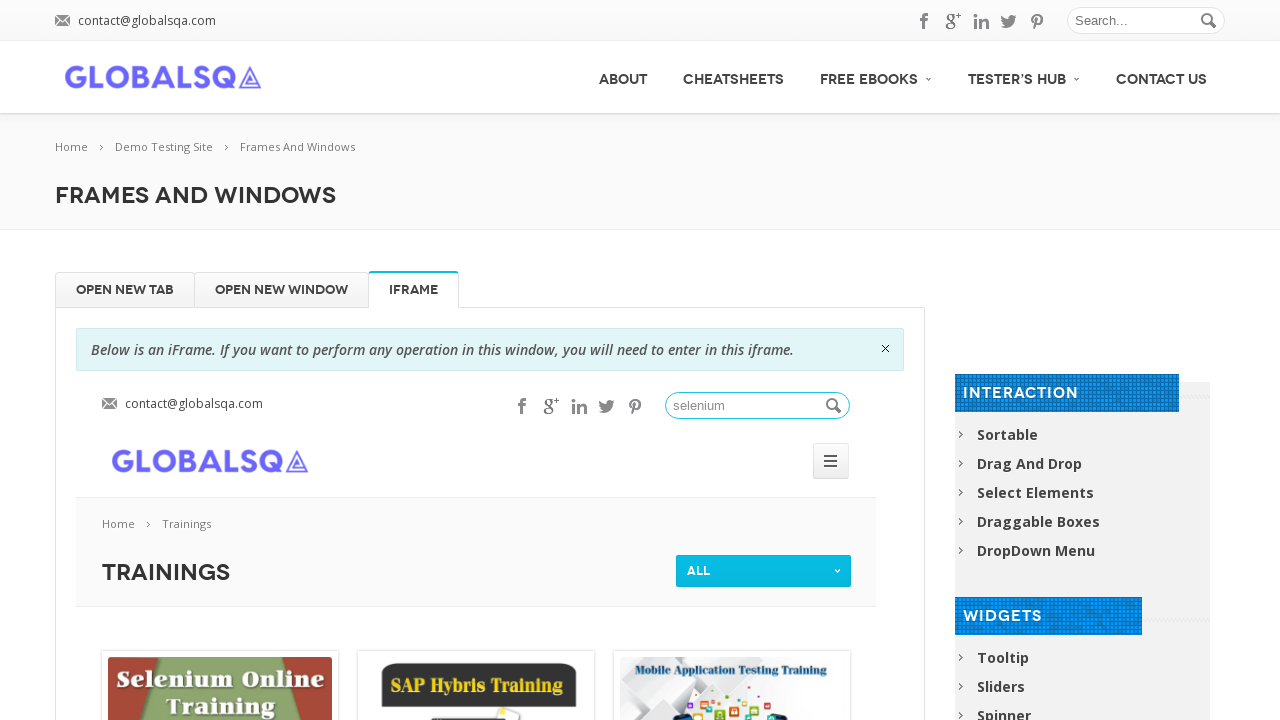

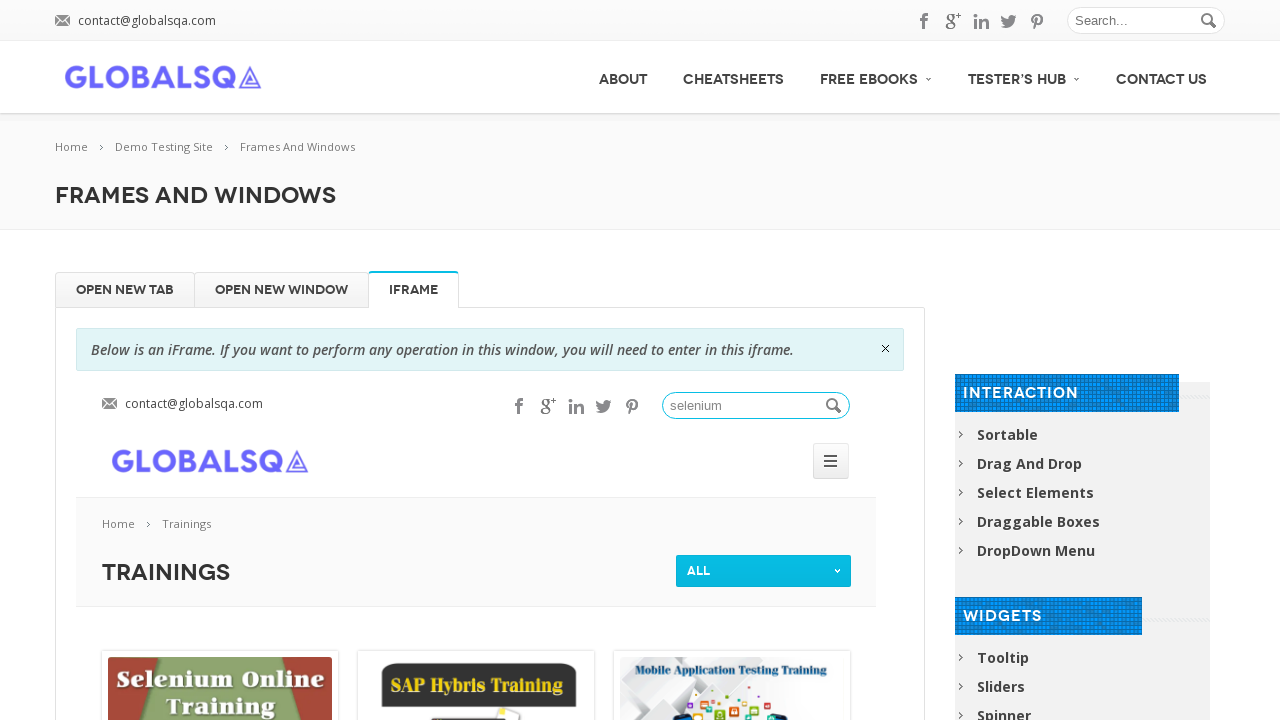